Tests filtering to display all items after viewing active and completed filters

Starting URL: https://demo.playwright.dev/todomvc

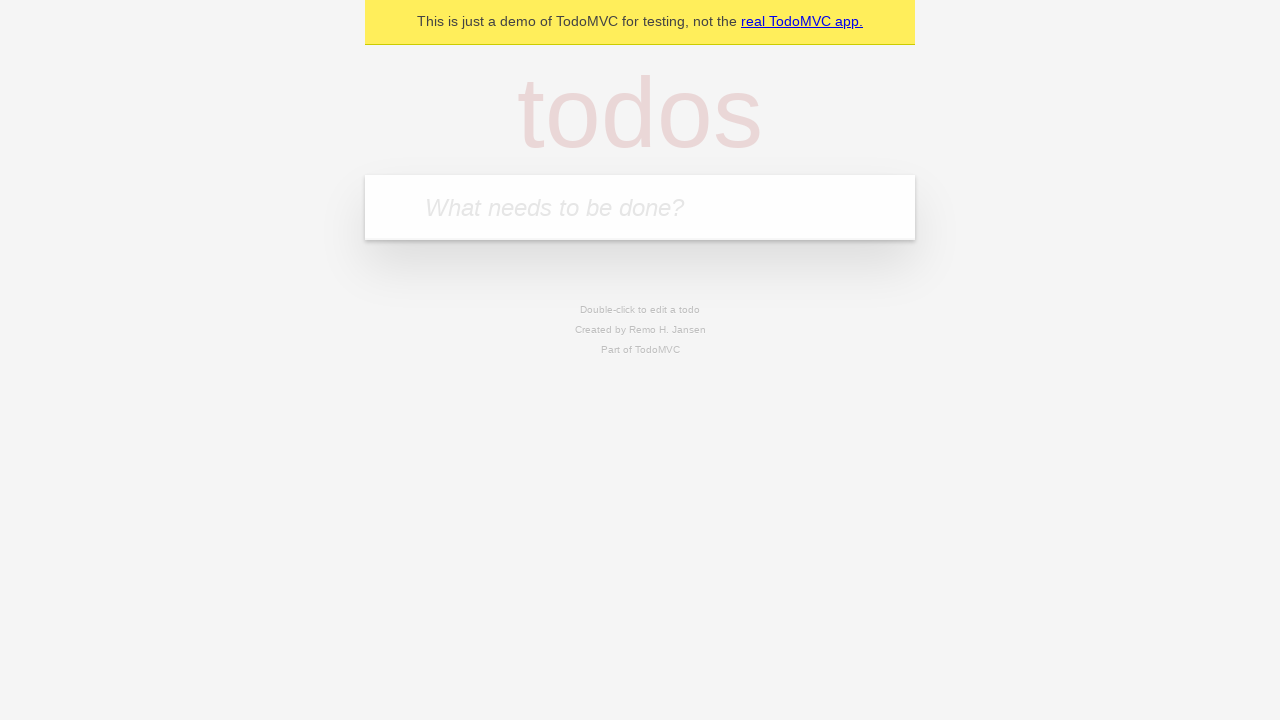

Filled todo input with 'buy some cheese' on internal:attr=[placeholder="What needs to be done?"i]
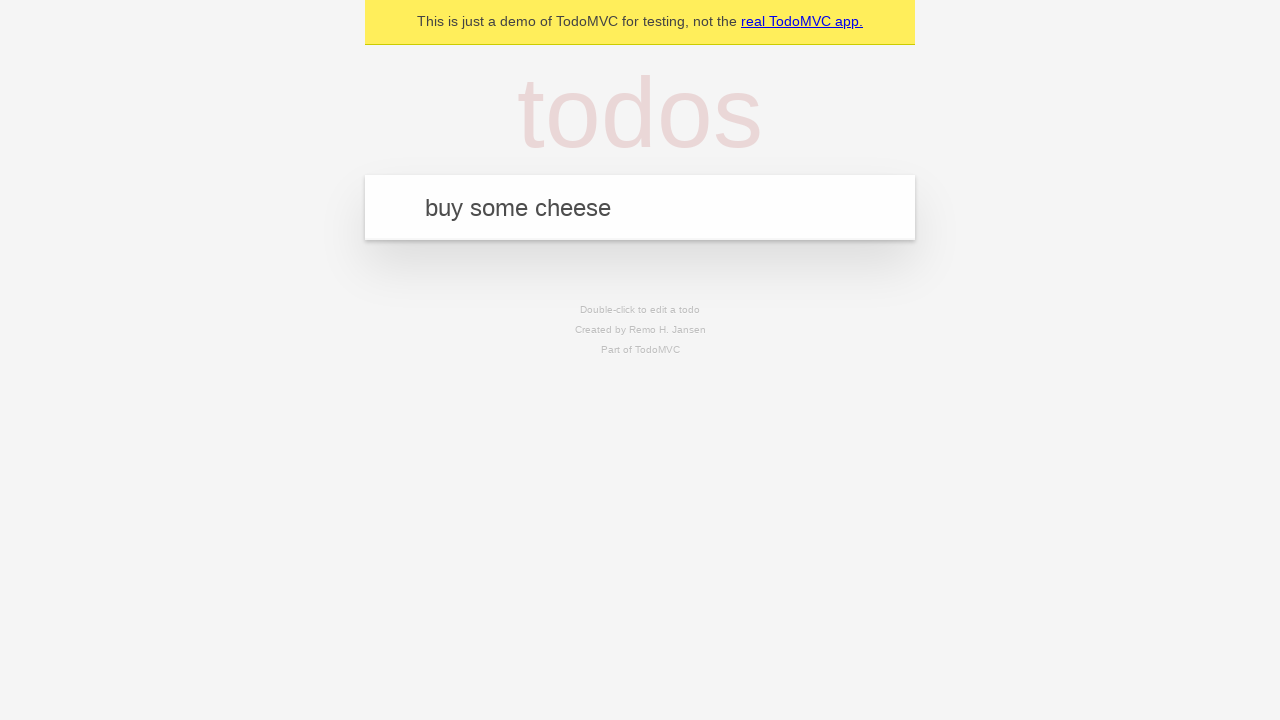

Pressed Enter to add todo 'buy some cheese' on internal:attr=[placeholder="What needs to be done?"i]
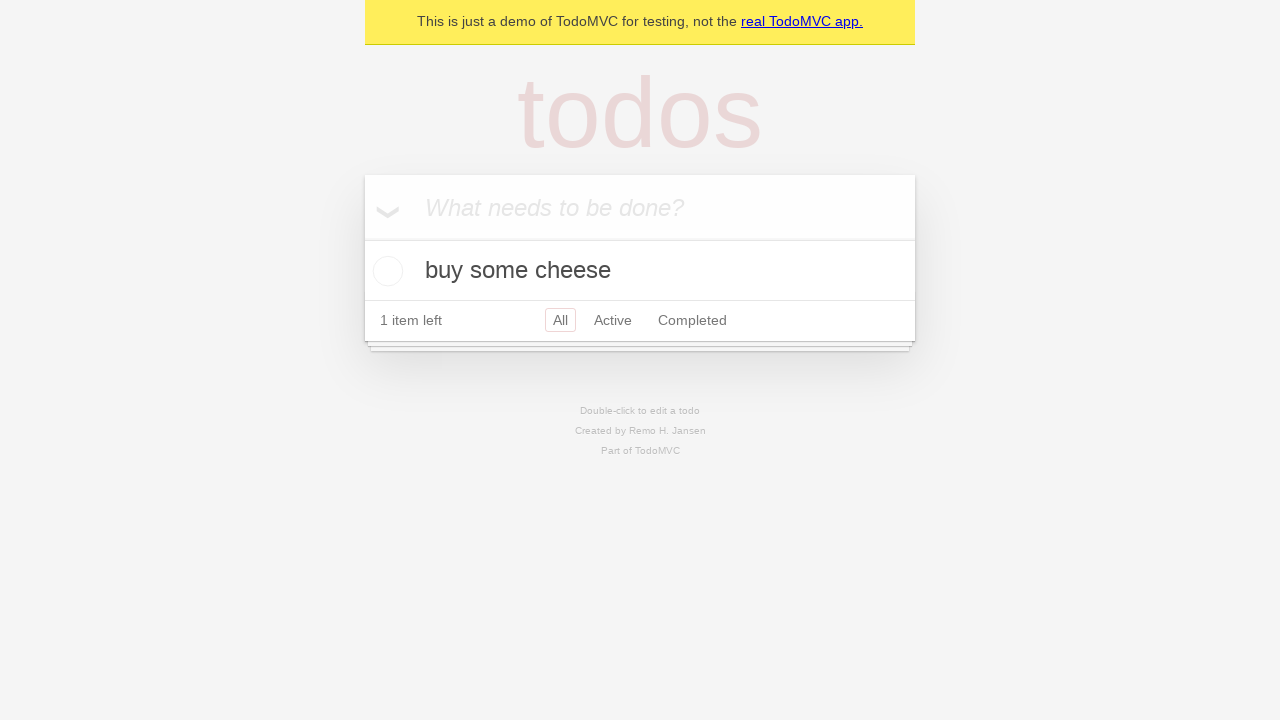

Filled todo input with 'feed the cat' on internal:attr=[placeholder="What needs to be done?"i]
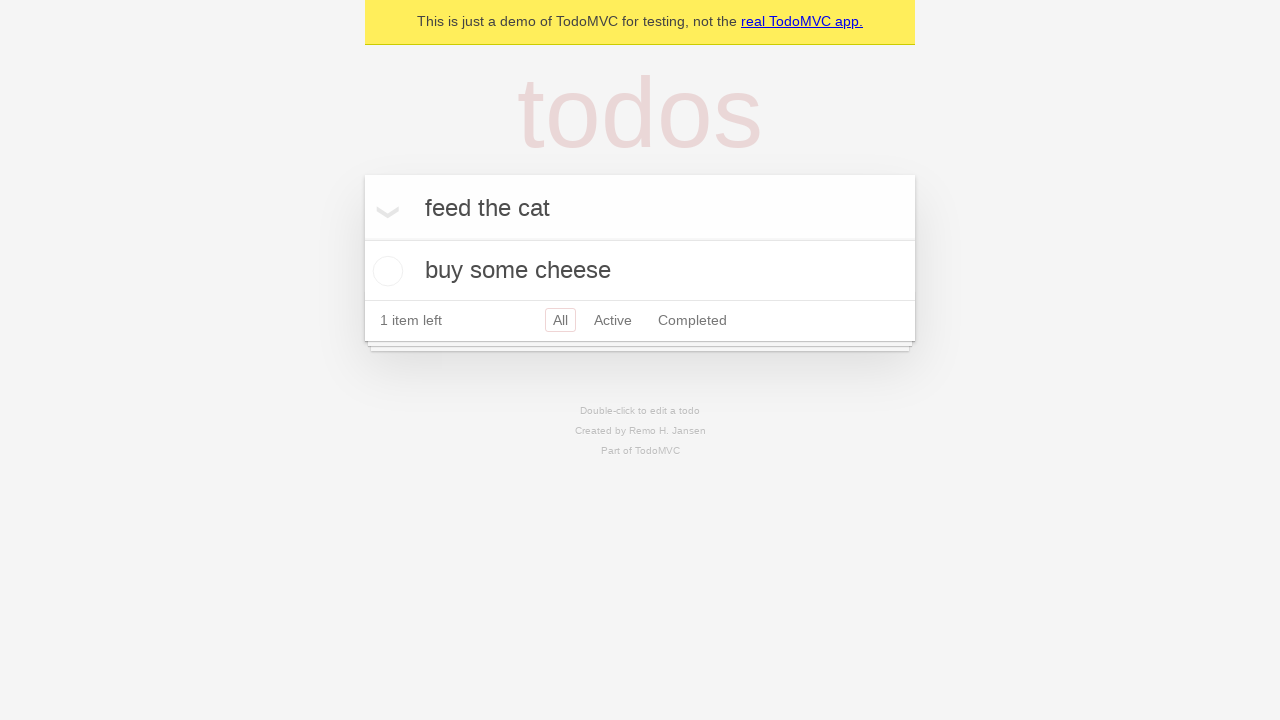

Pressed Enter to add todo 'feed the cat' on internal:attr=[placeholder="What needs to be done?"i]
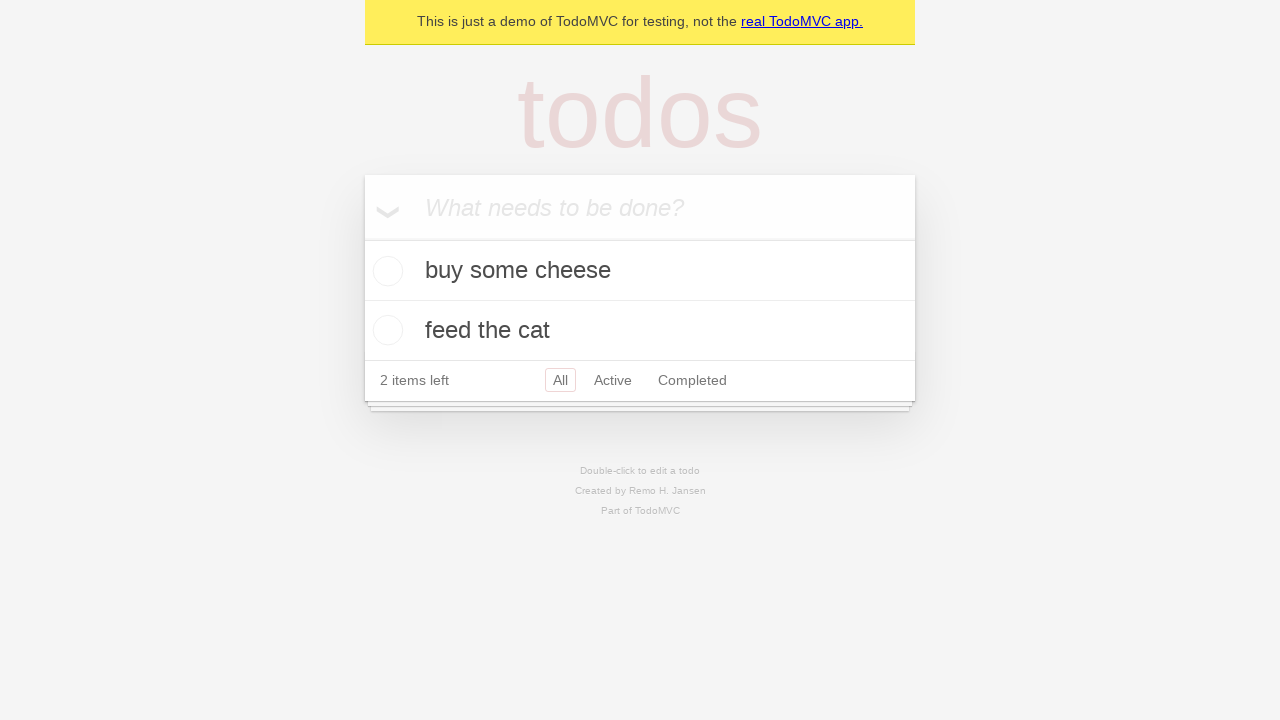

Filled todo input with 'book a doctors appointment' on internal:attr=[placeholder="What needs to be done?"i]
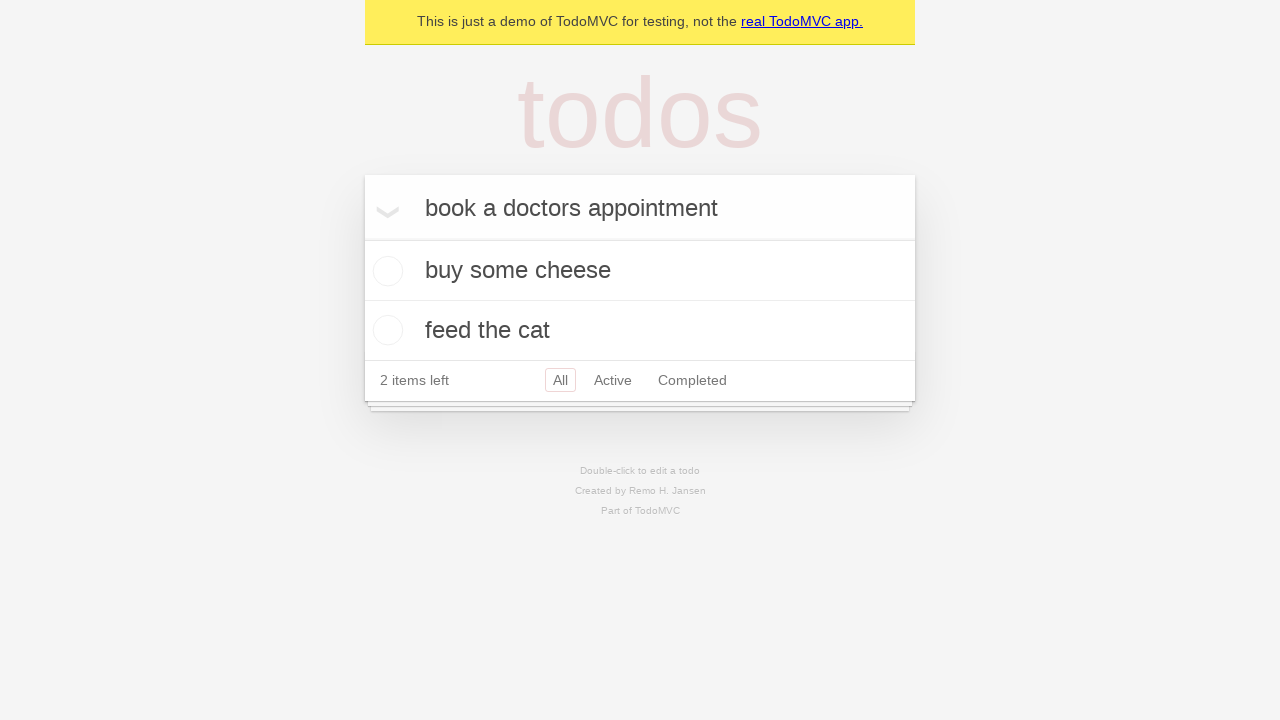

Pressed Enter to add todo 'book a doctors appointment' on internal:attr=[placeholder="What needs to be done?"i]
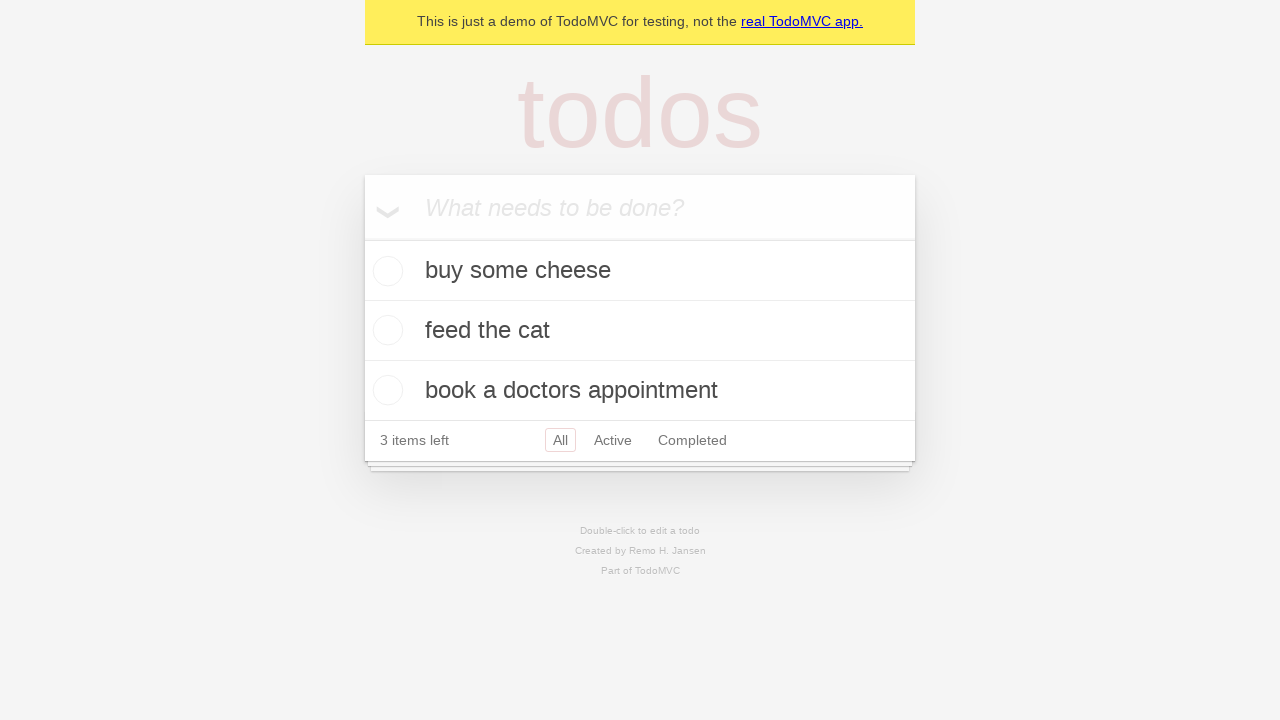

All 3 todo items have loaded
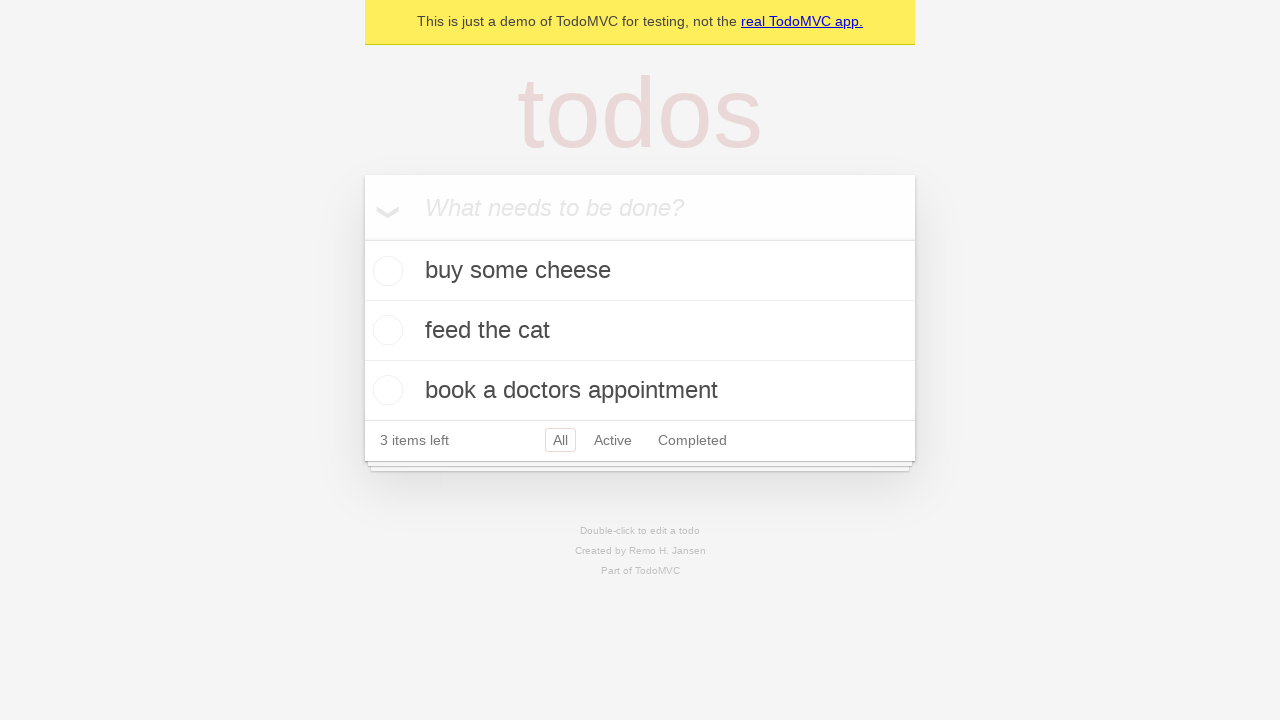

Checked the second todo item (feed the cat) at (385, 330) on [data-testid='todo-item'] >> nth=1 >> internal:role=checkbox
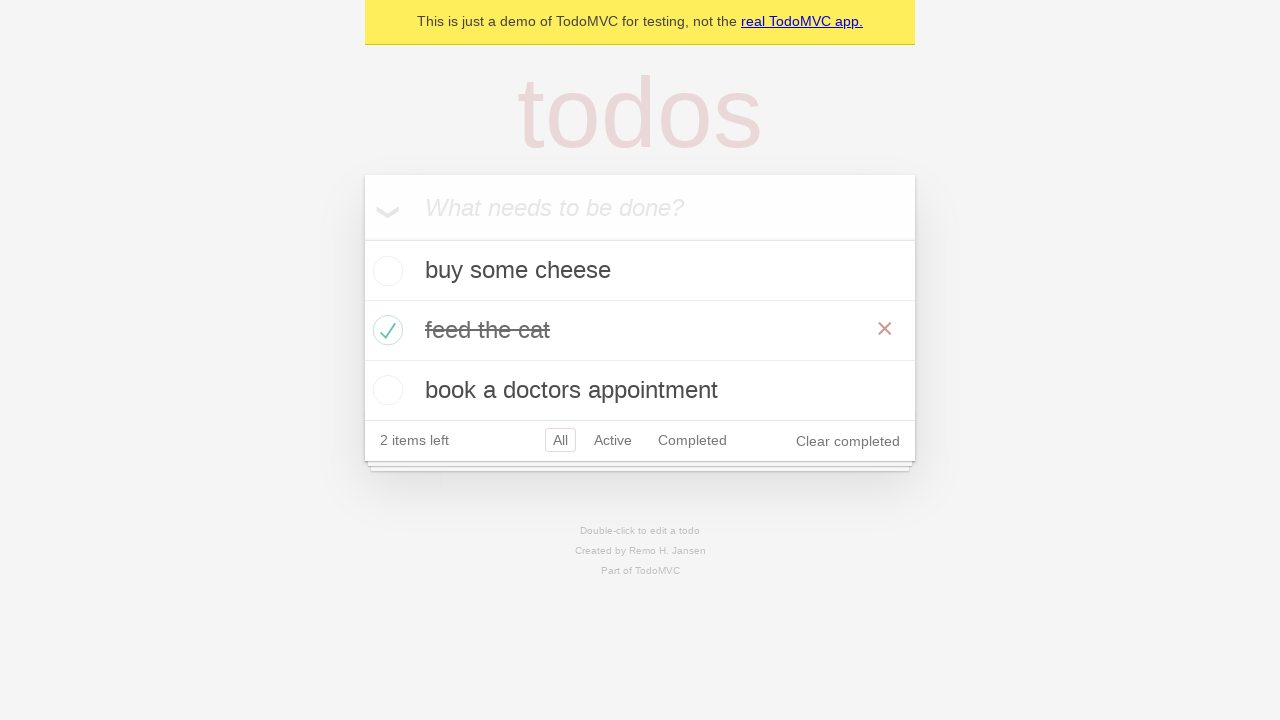

Clicked Active filter to display only active items at (613, 440) on internal:role=link[name="Active"i]
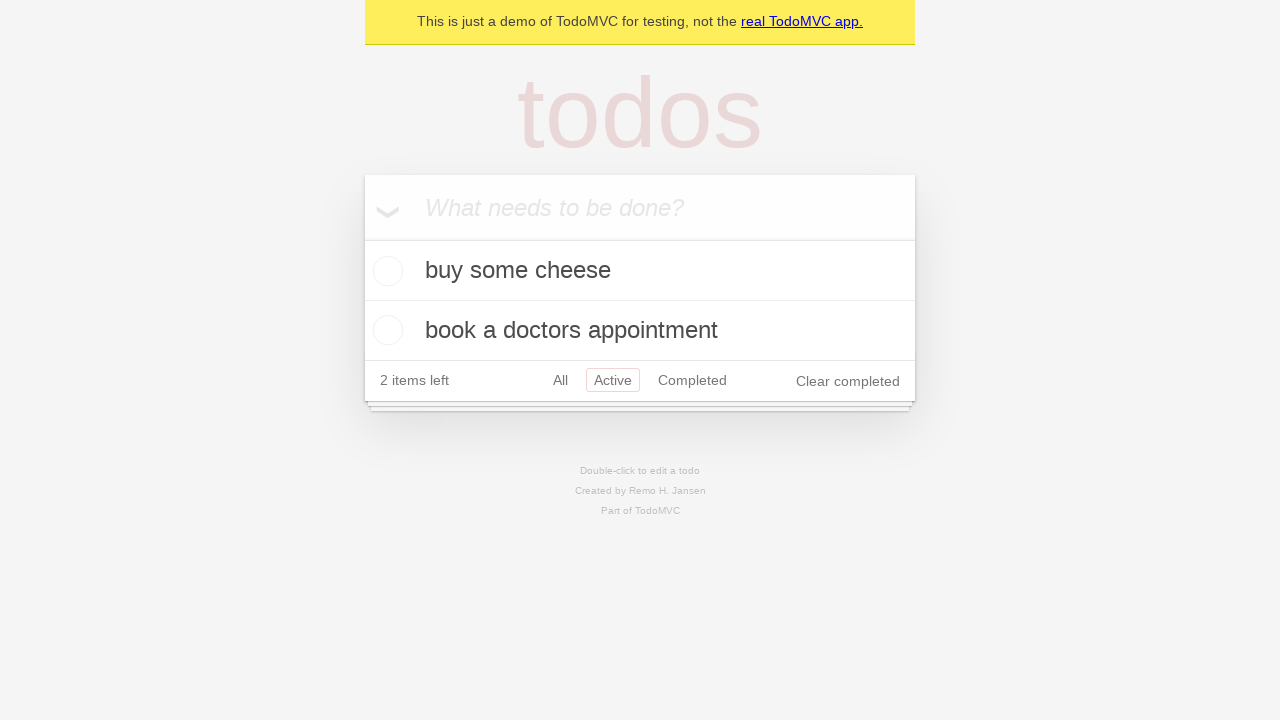

Clicked Completed filter to display only completed items at (692, 380) on internal:role=link[name="Completed"i]
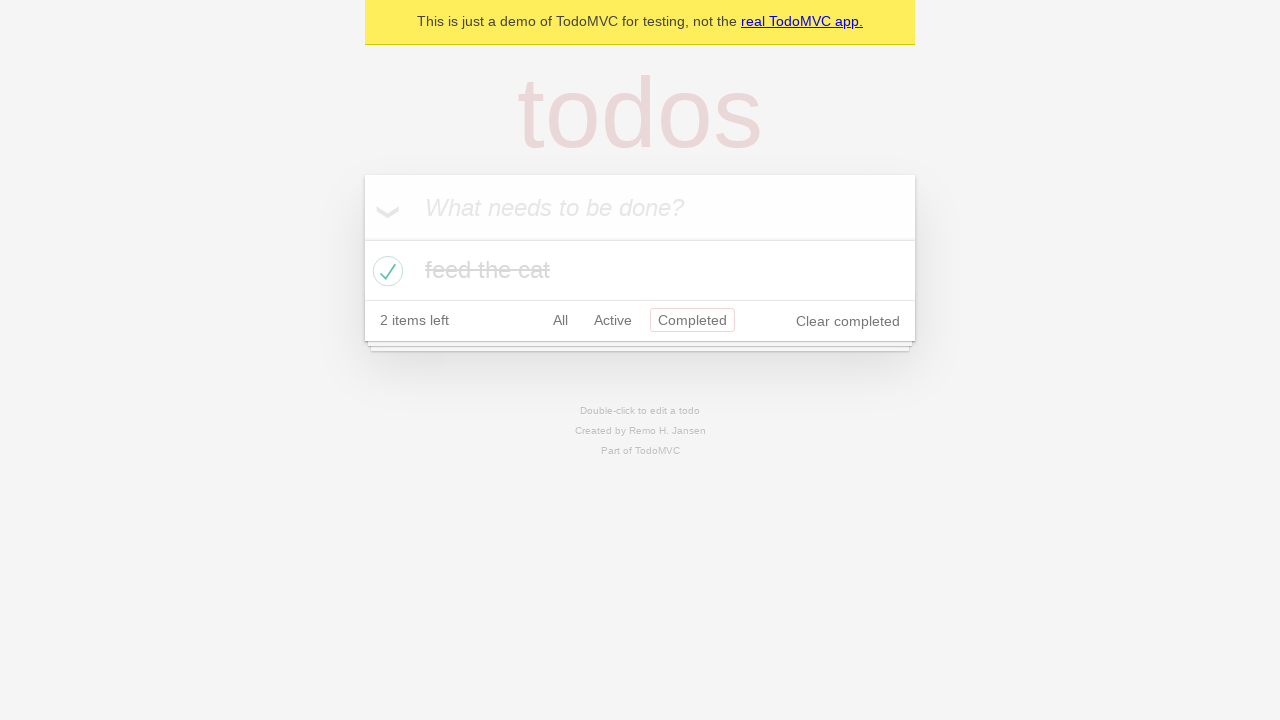

Clicked All filter to display all items at (560, 320) on internal:role=link[name="All"i]
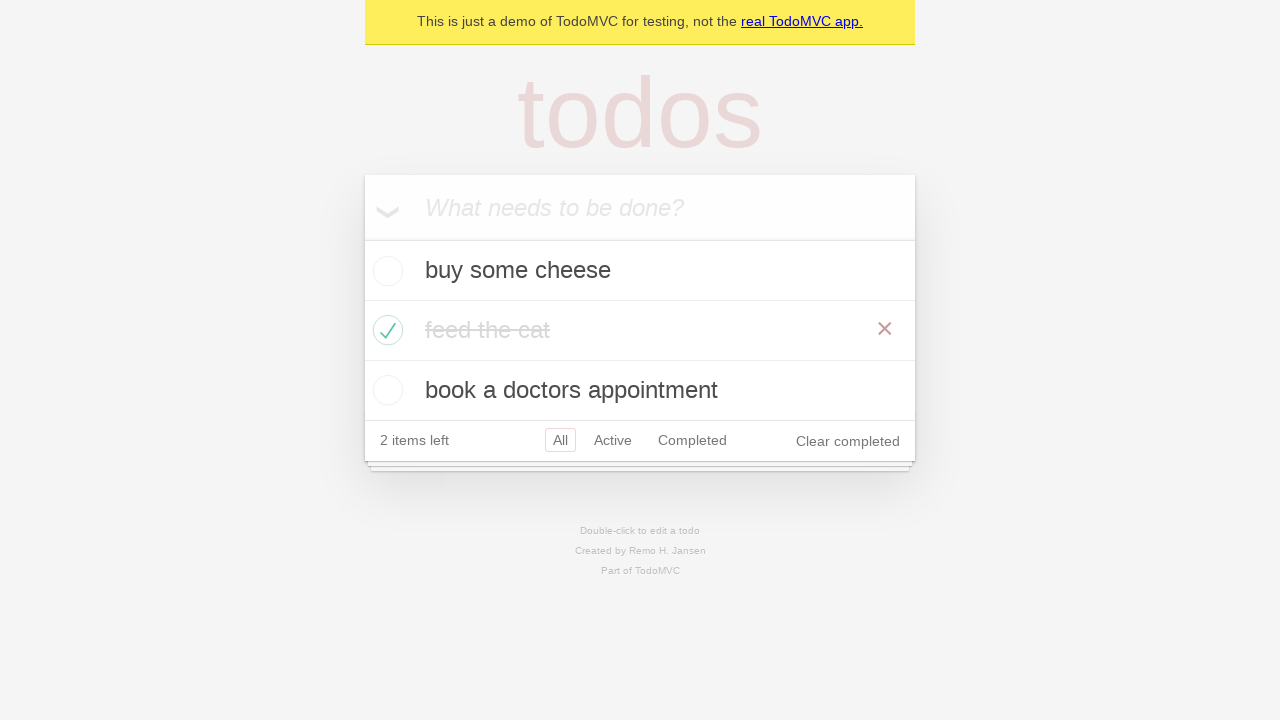

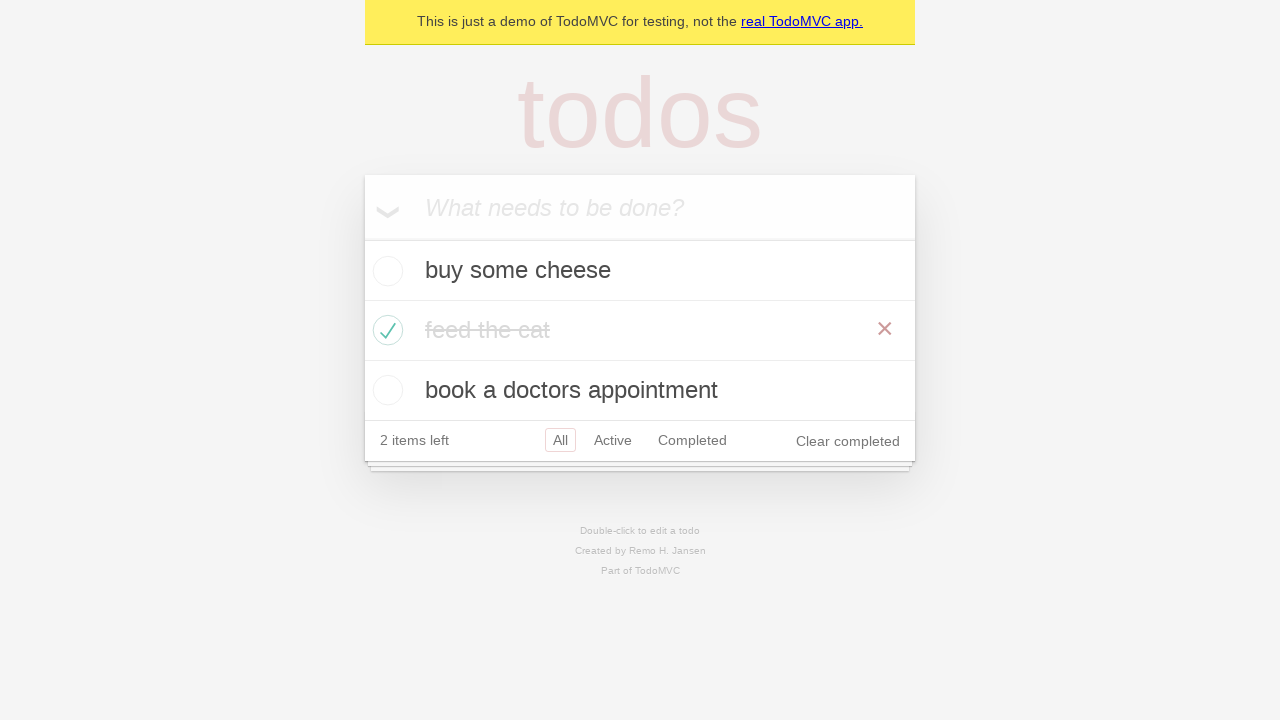